Tests dropdown select functionality by selecting options and verifying the result message shows the correct selection.

Starting URL: https://acctabootcamp.github.io/site/examples/actions

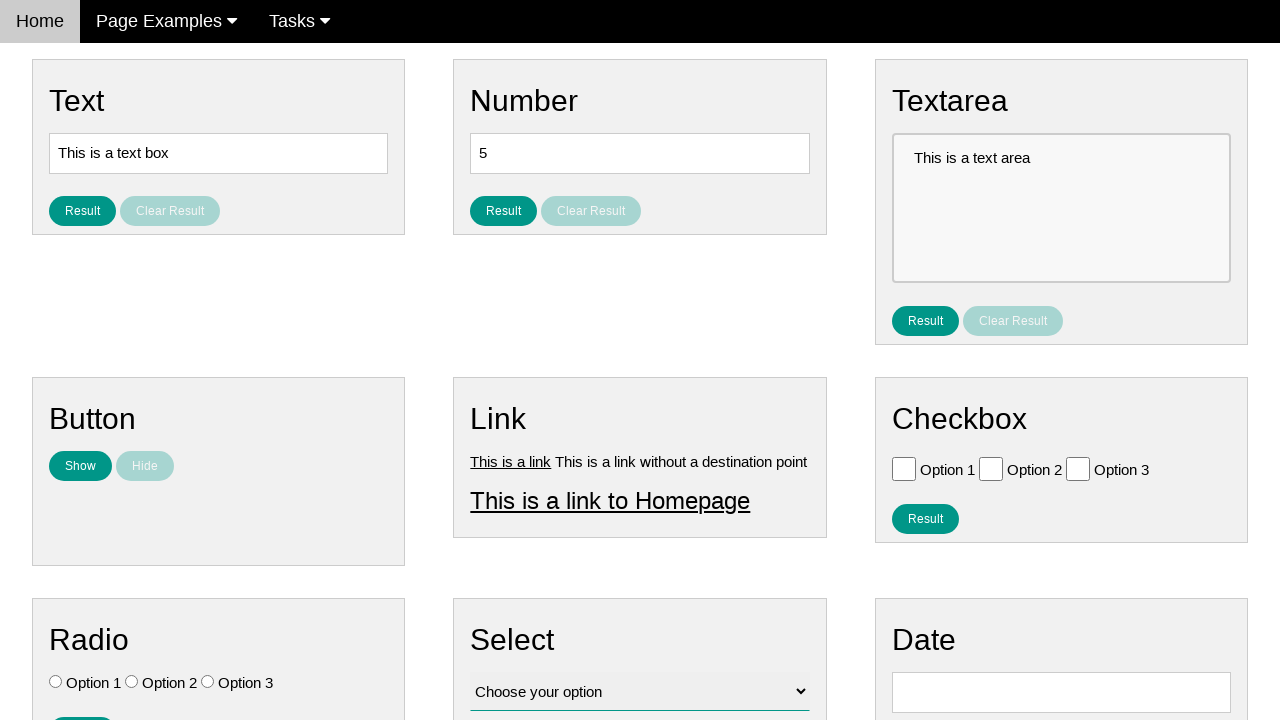

Selected 'Option 3' from dropdown using label on #vfb-12
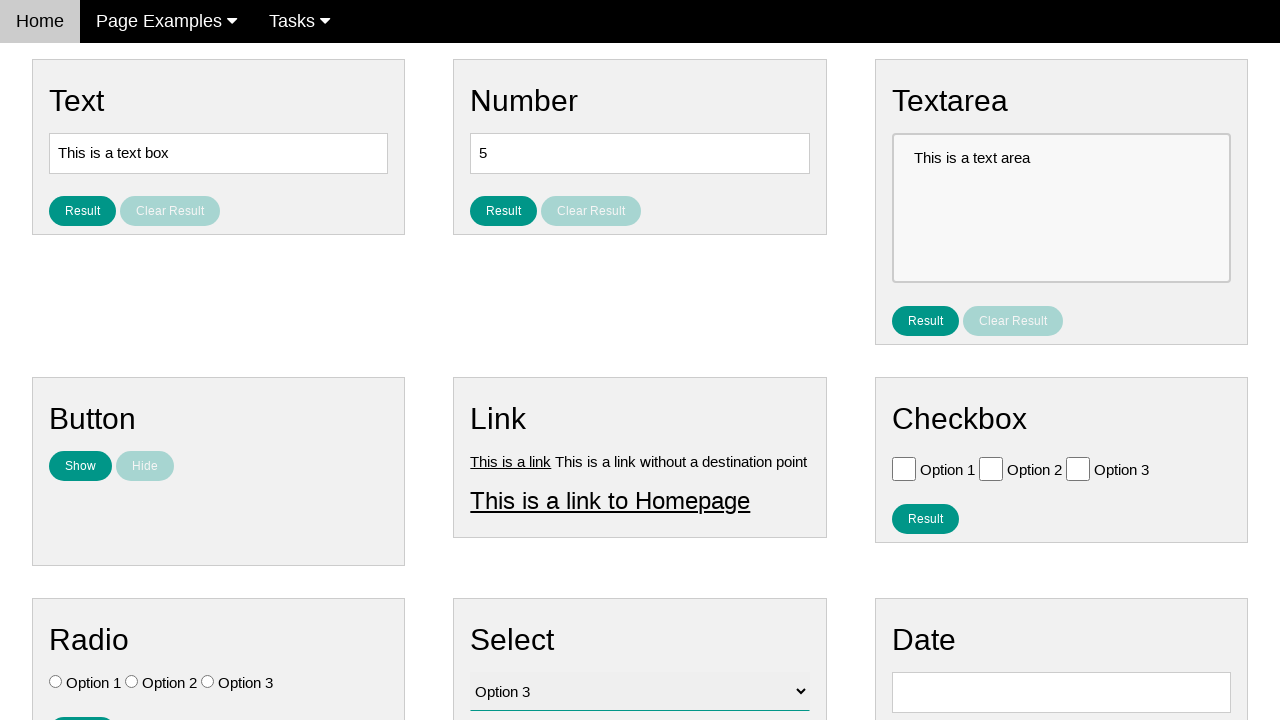

Selected Option 2 from dropdown using index 2 on #vfb-12
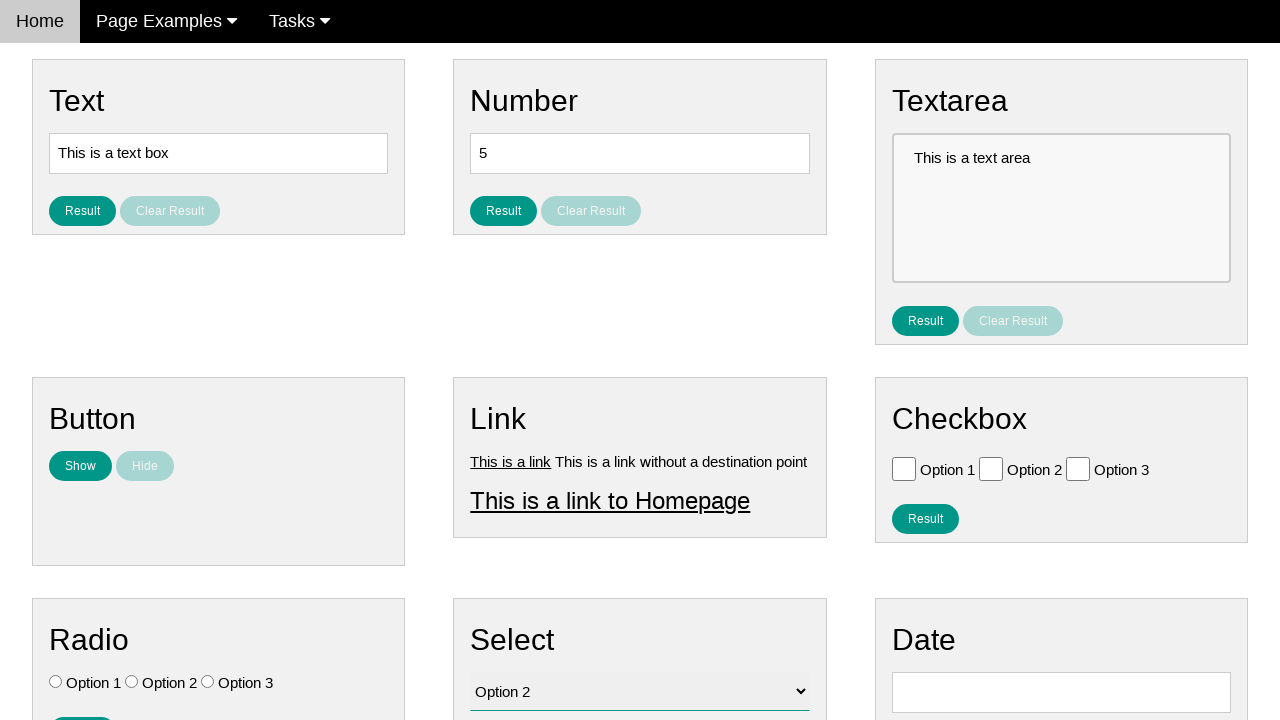

Clicked result button to display selection at (504, 424) on #result_button_select
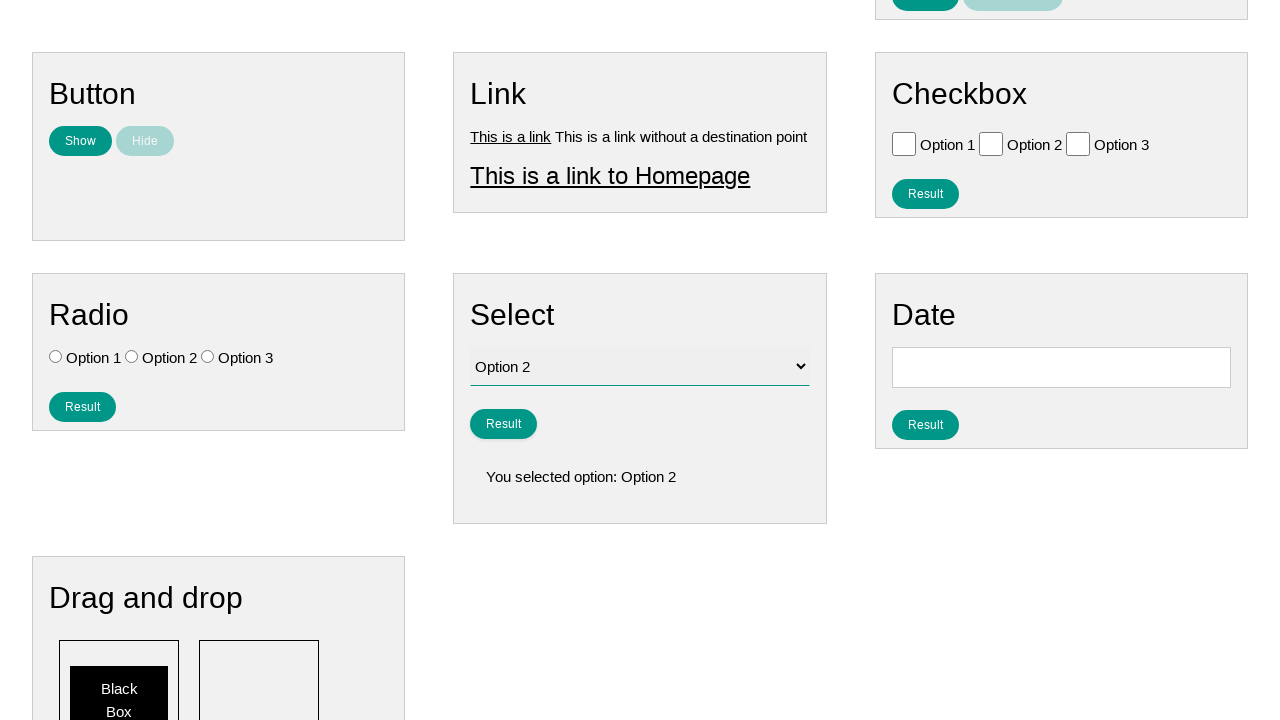

Result message displayed with correct selection
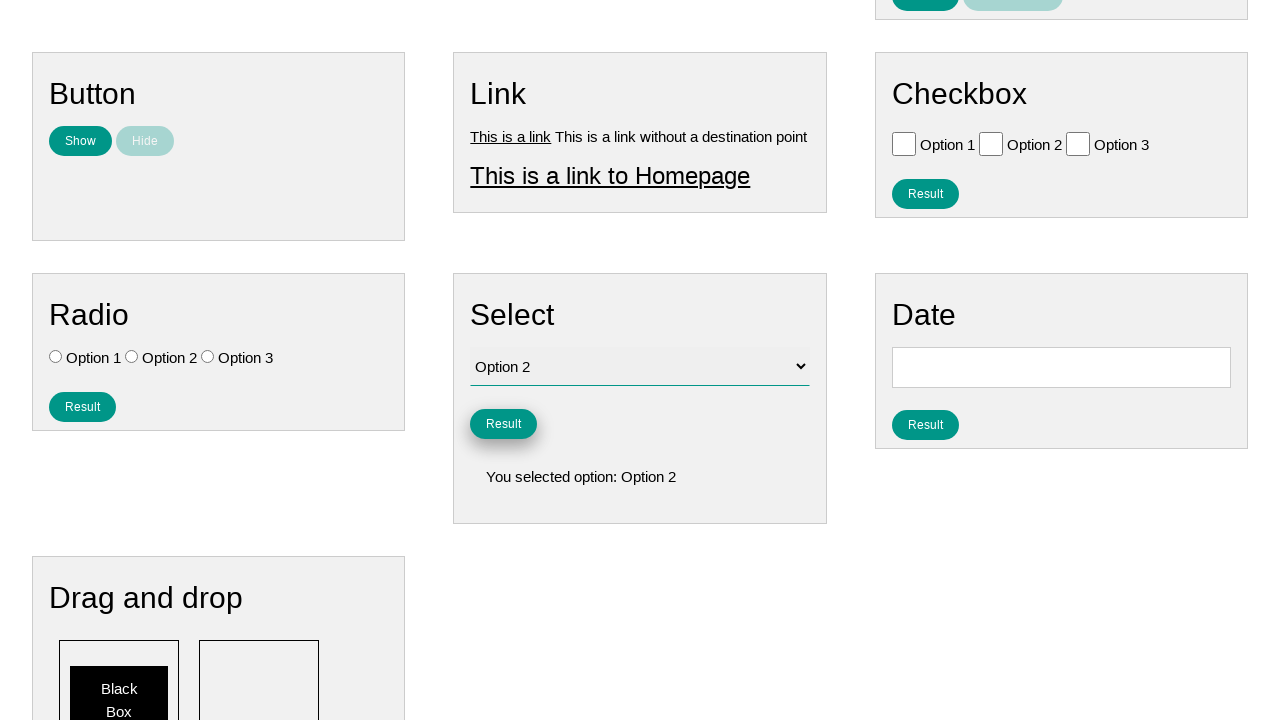

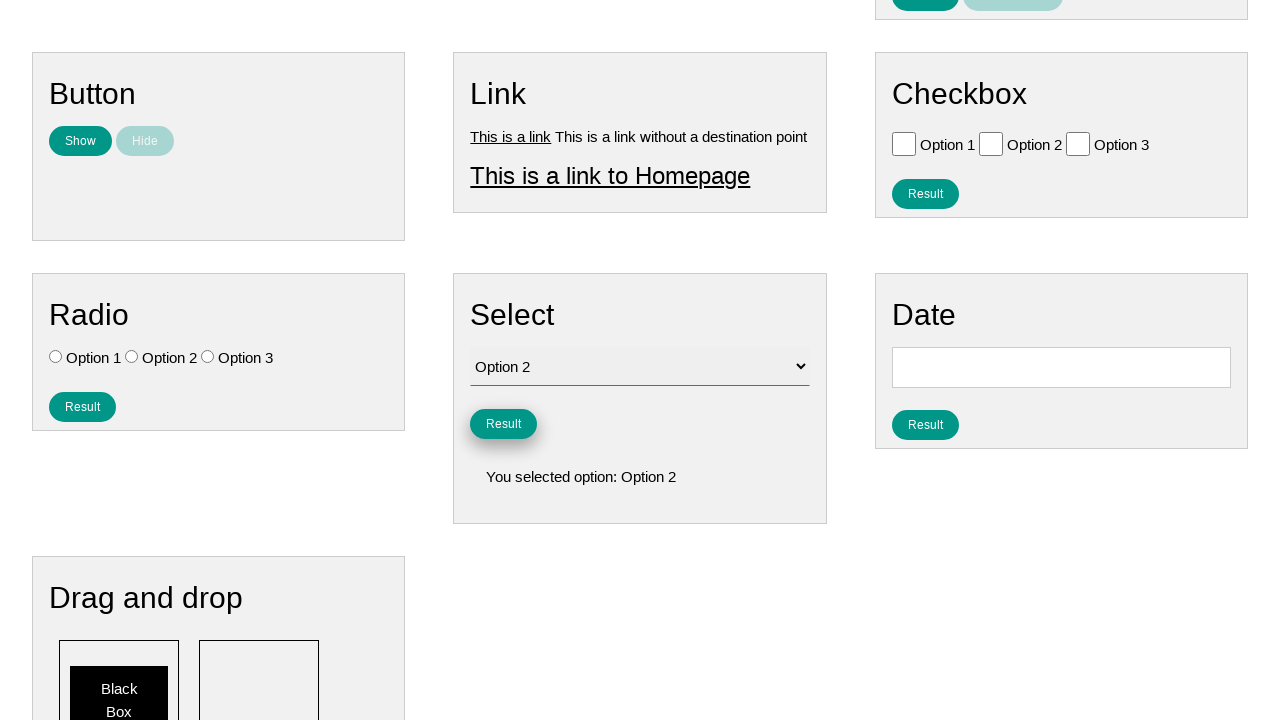